Navigates to El País news website and verifies that article headlines are displayed on the page

Starting URL: https://elpais.com/

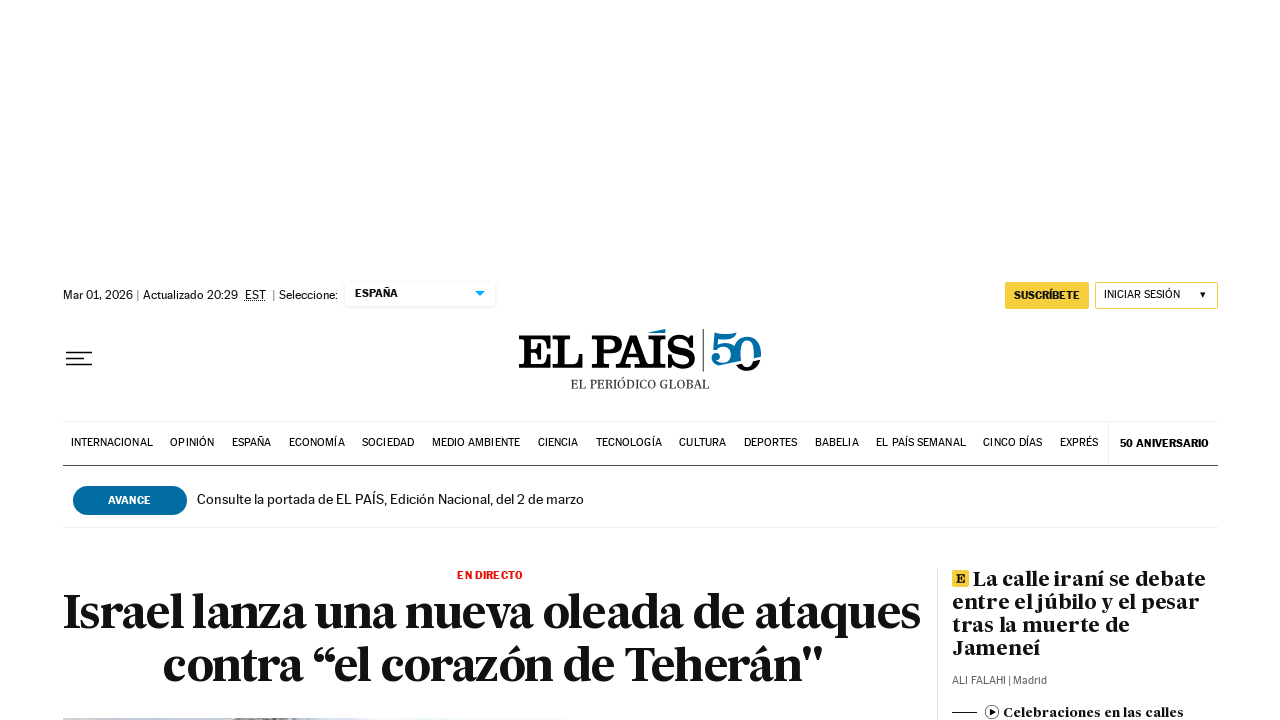

Waited for first article headline to load on El País homepage
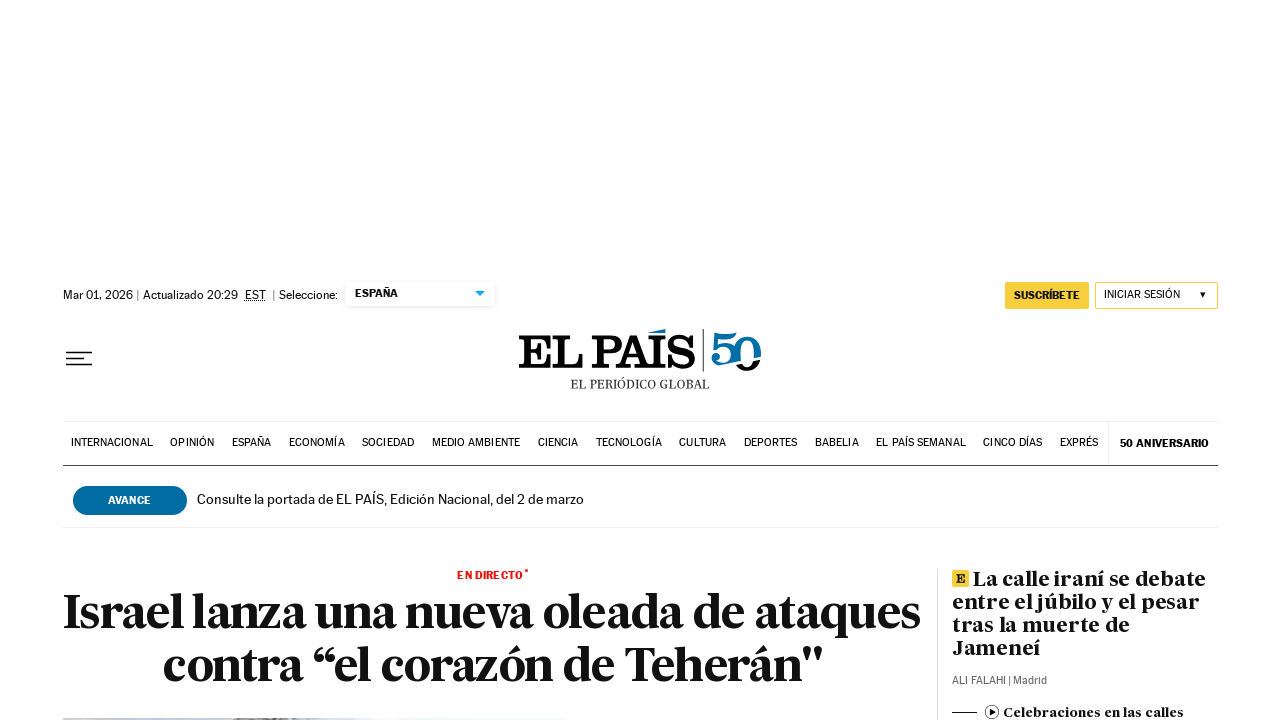

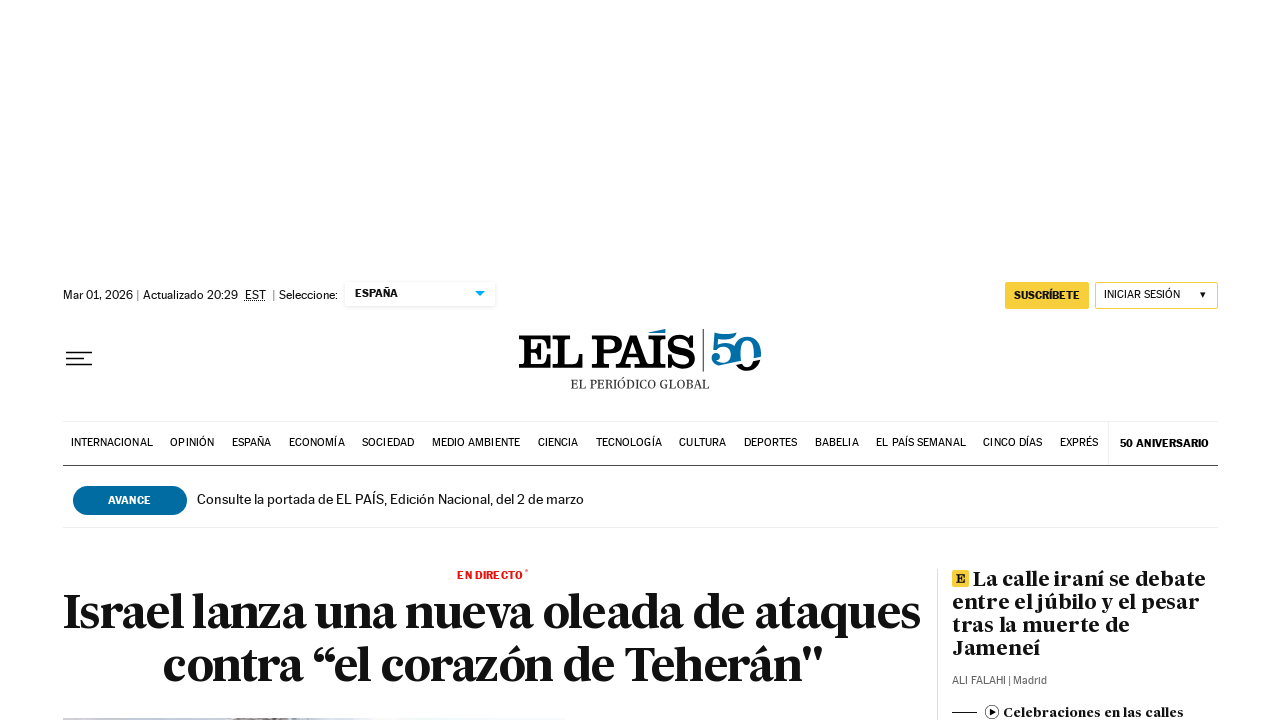